Tests browser tab/window handling by opening a new tab via link click, switching between tabs, and closing the new tab

Starting URL: http://the-internet.herokuapp.com/windows

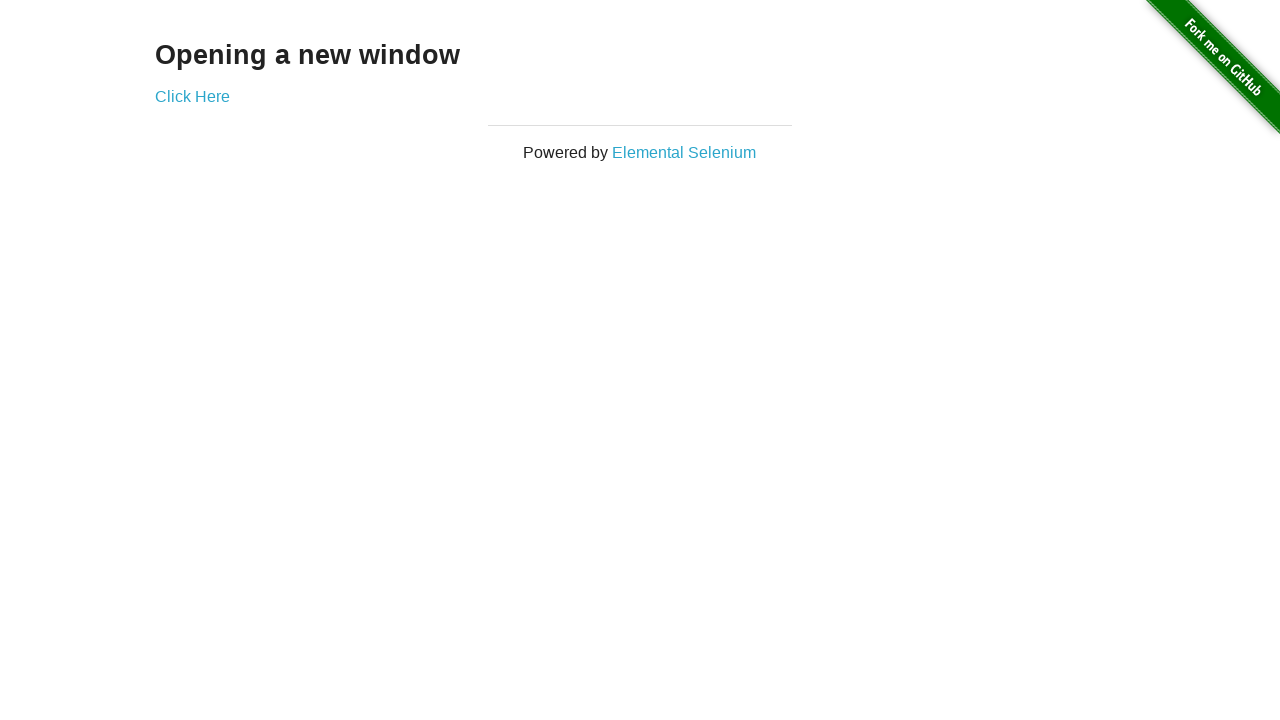

Clicked 'Elemental Selenium' link to open new tab at (684, 152) on a:has-text('Elemental Selenium')
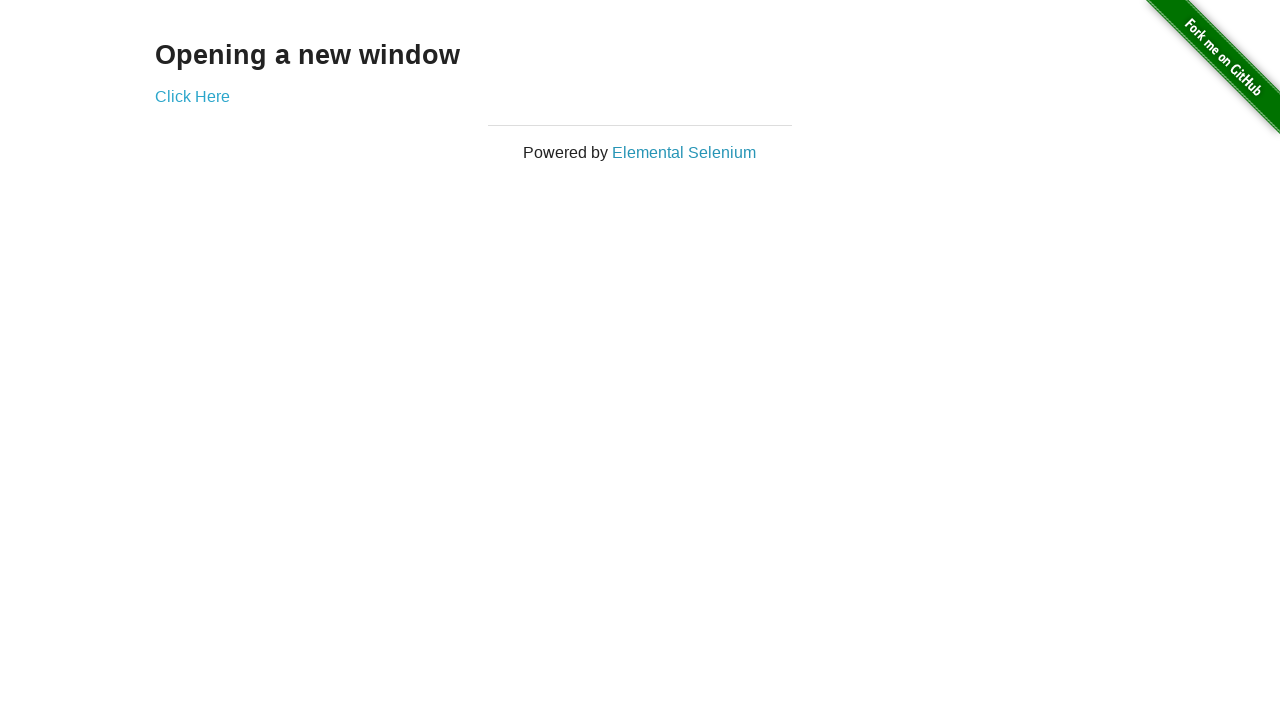

New tab opened and captured
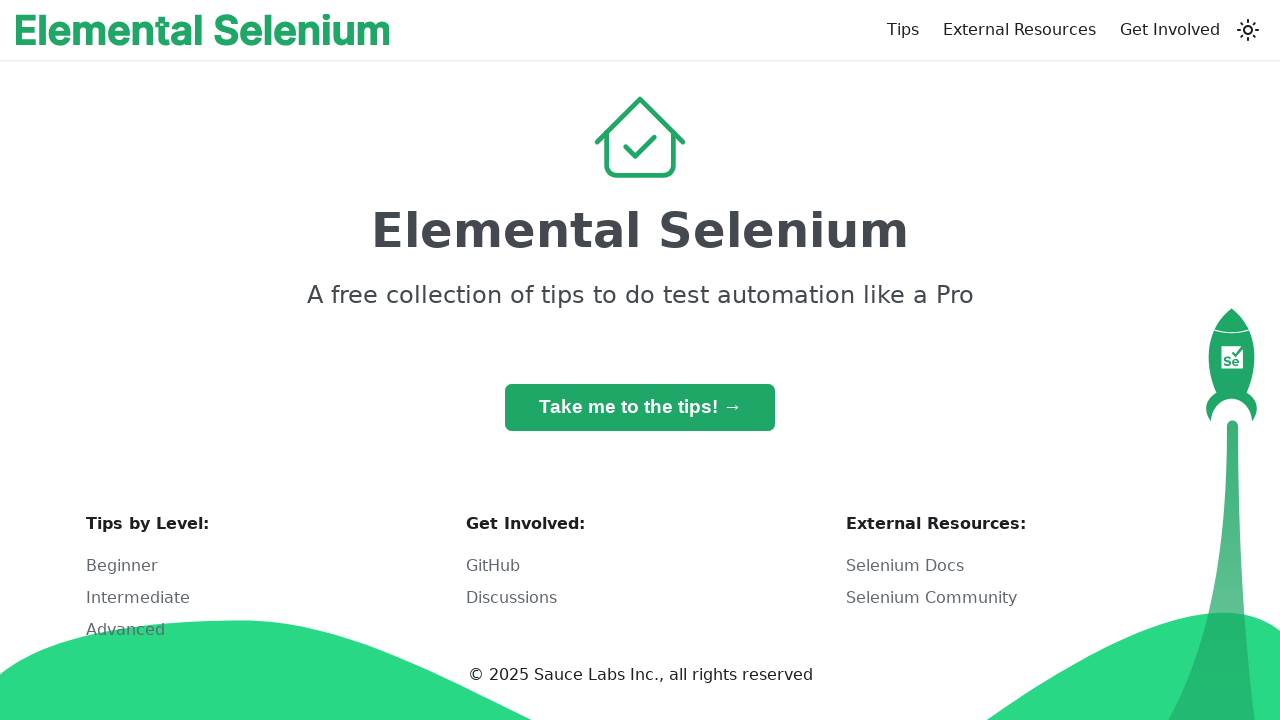

New tab finished loading
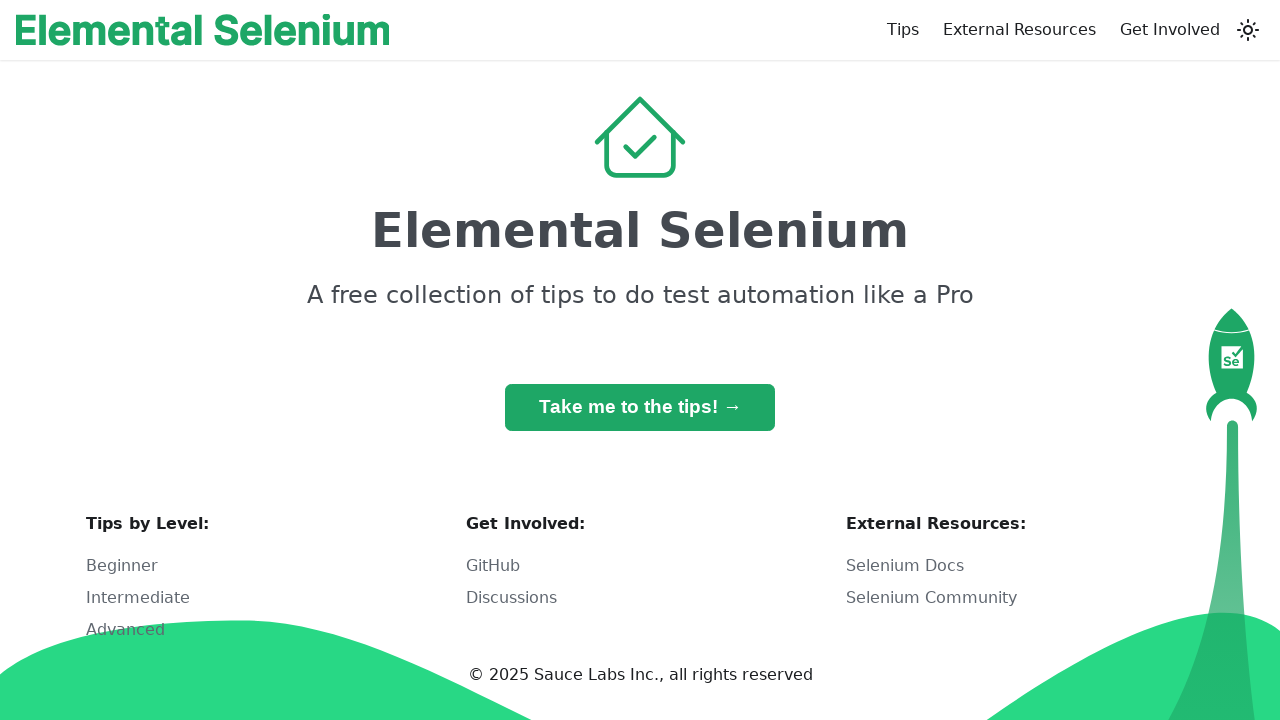

Closed new tab
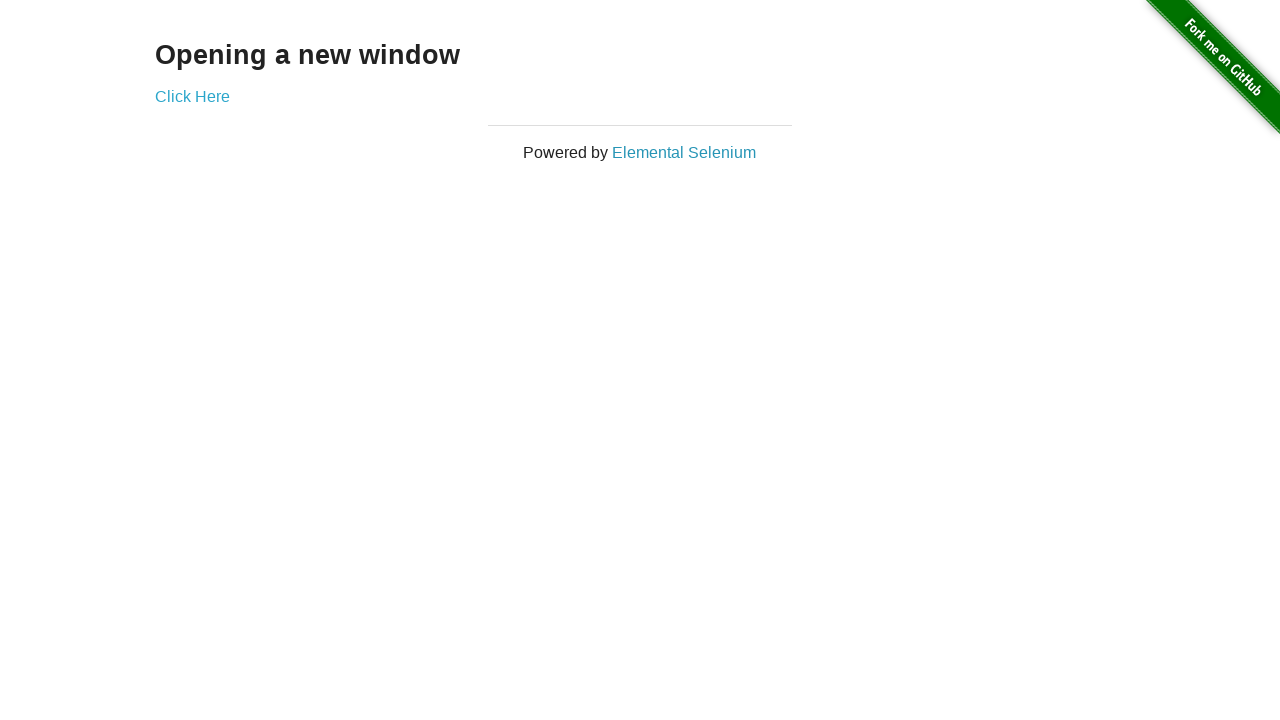

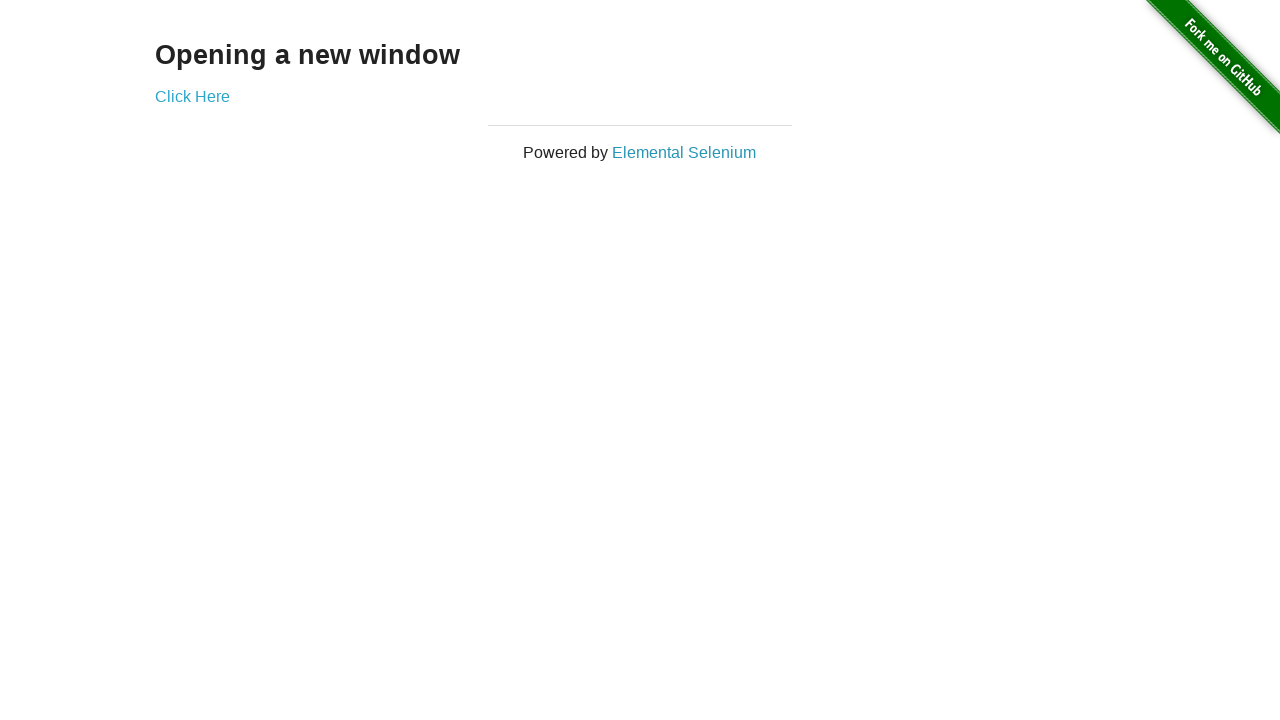